Tests dropdown selection functionality by selecting different options from a dropdown menu and verifying the selections

Starting URL: https://the-internet.herokuapp.com/dropdown

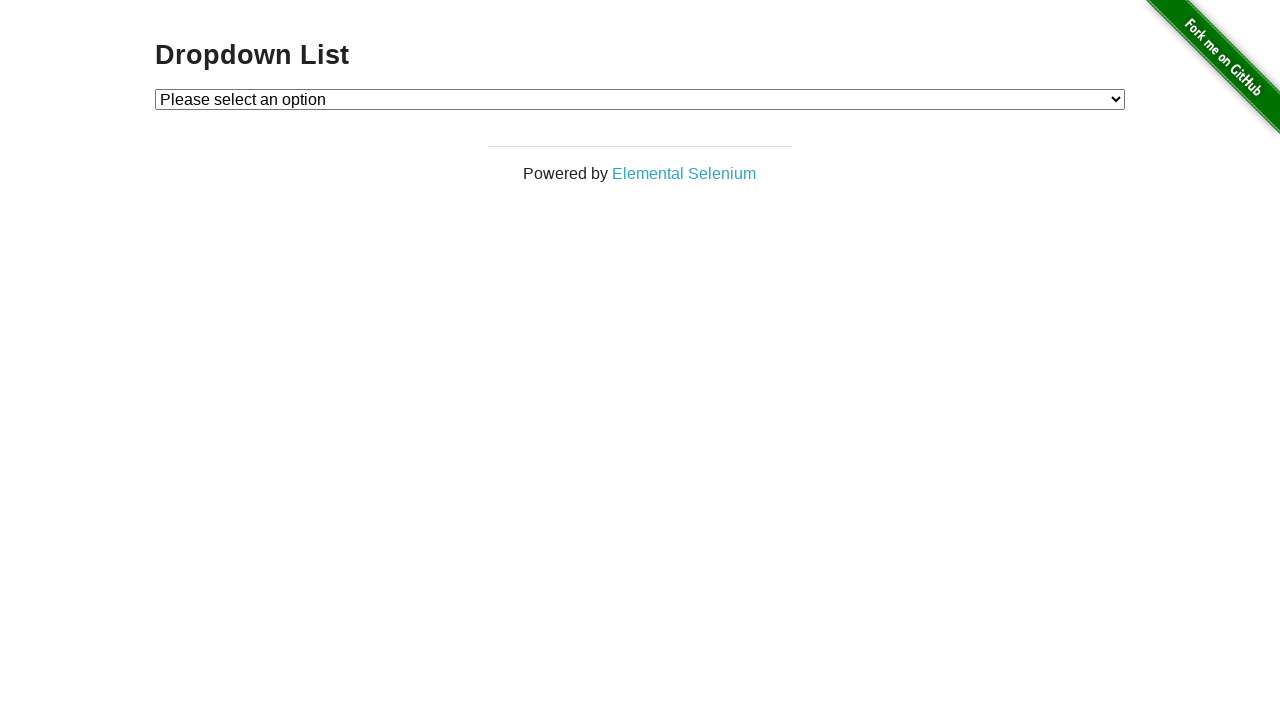

Located dropdown element
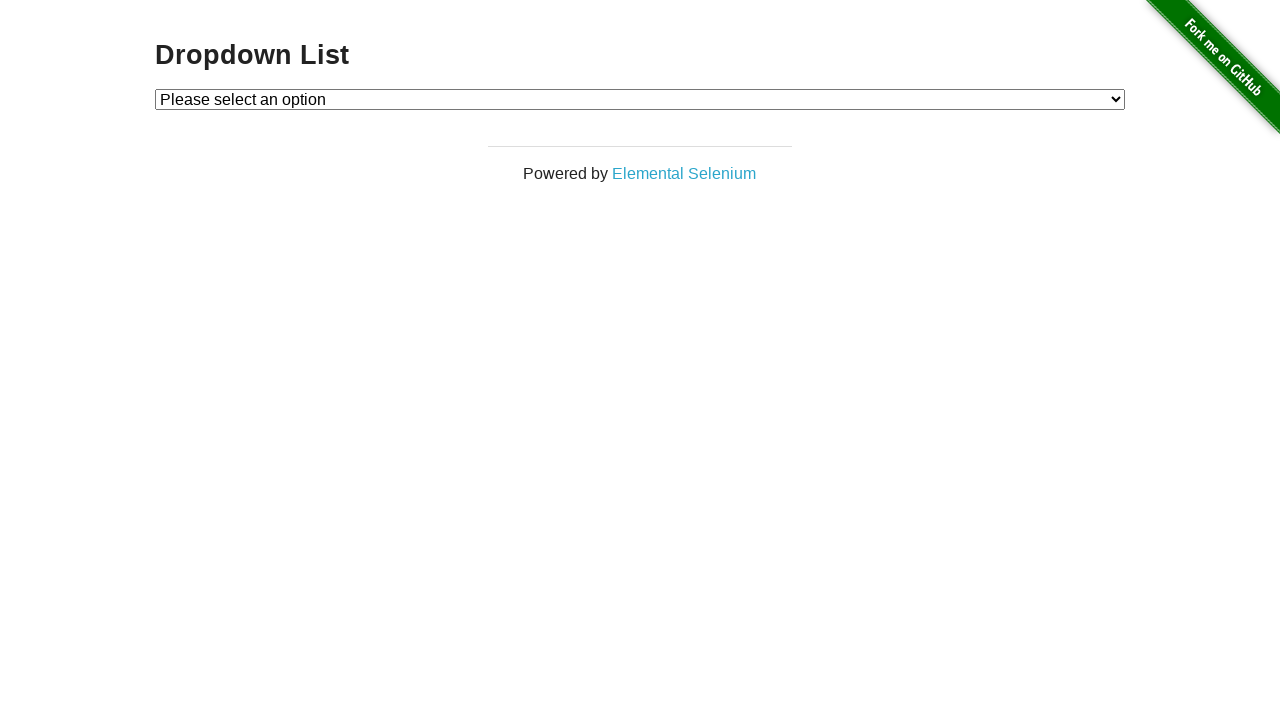

Selected Option 1 from dropdown by value on xpath=//select
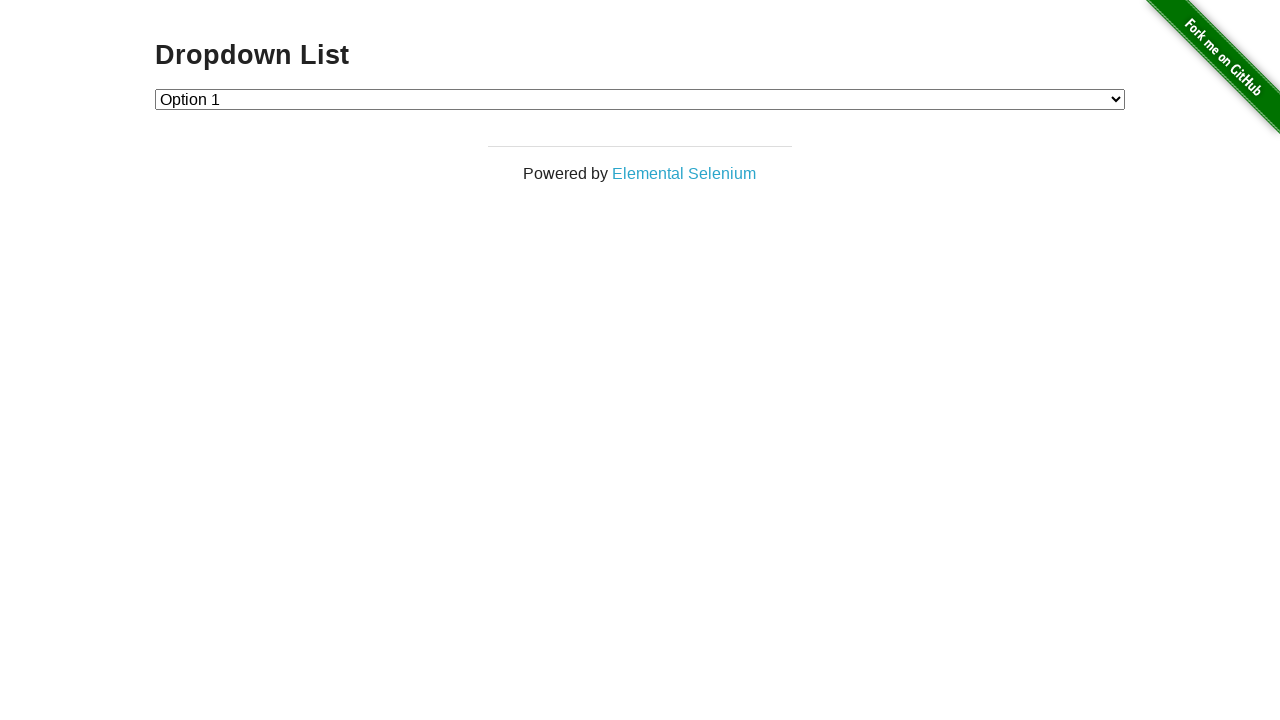

Retrieved selected option text content
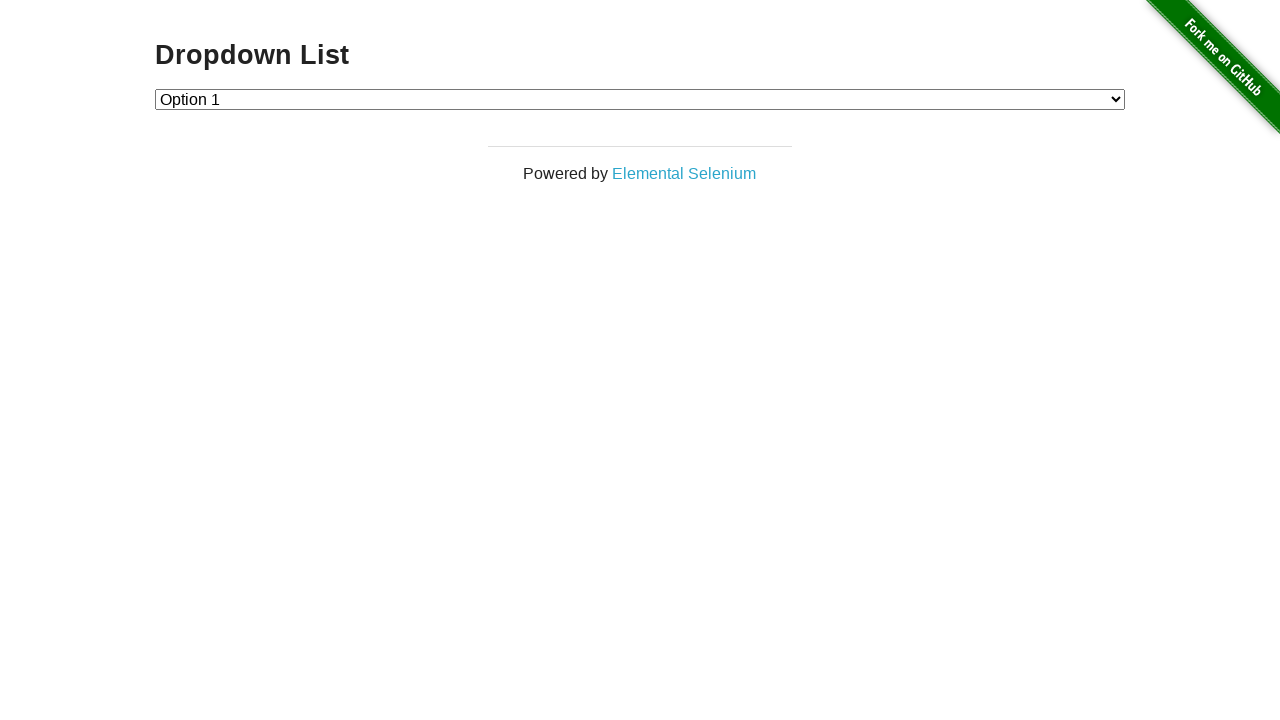

Verified selection - Selected: Option 1
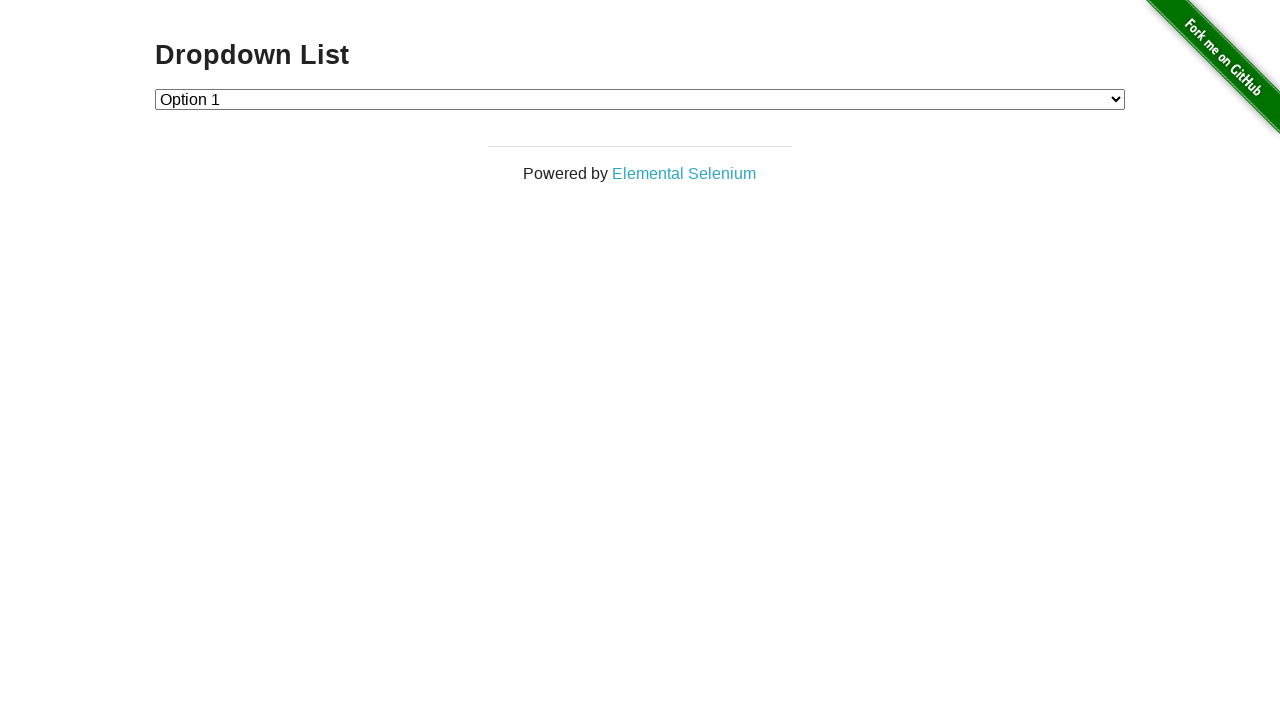

Checked if Option 1 appears correctly
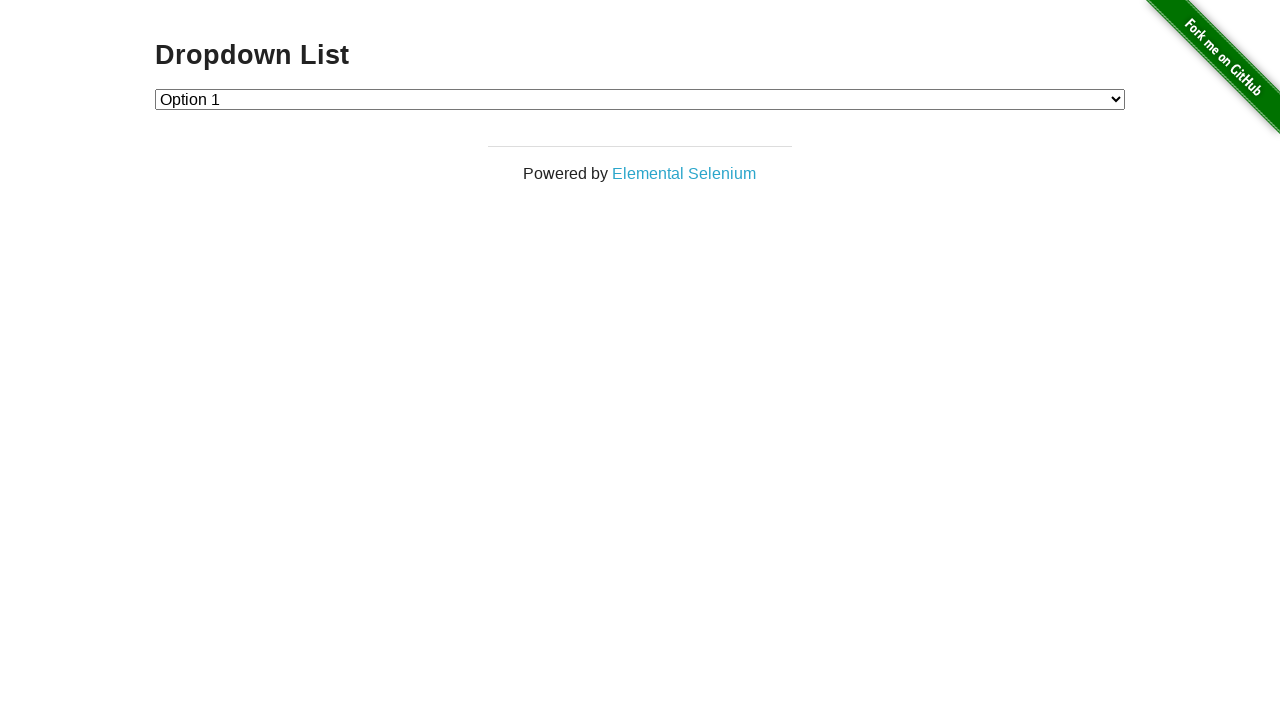

Selected Option 2 from dropdown by label on xpath=//select
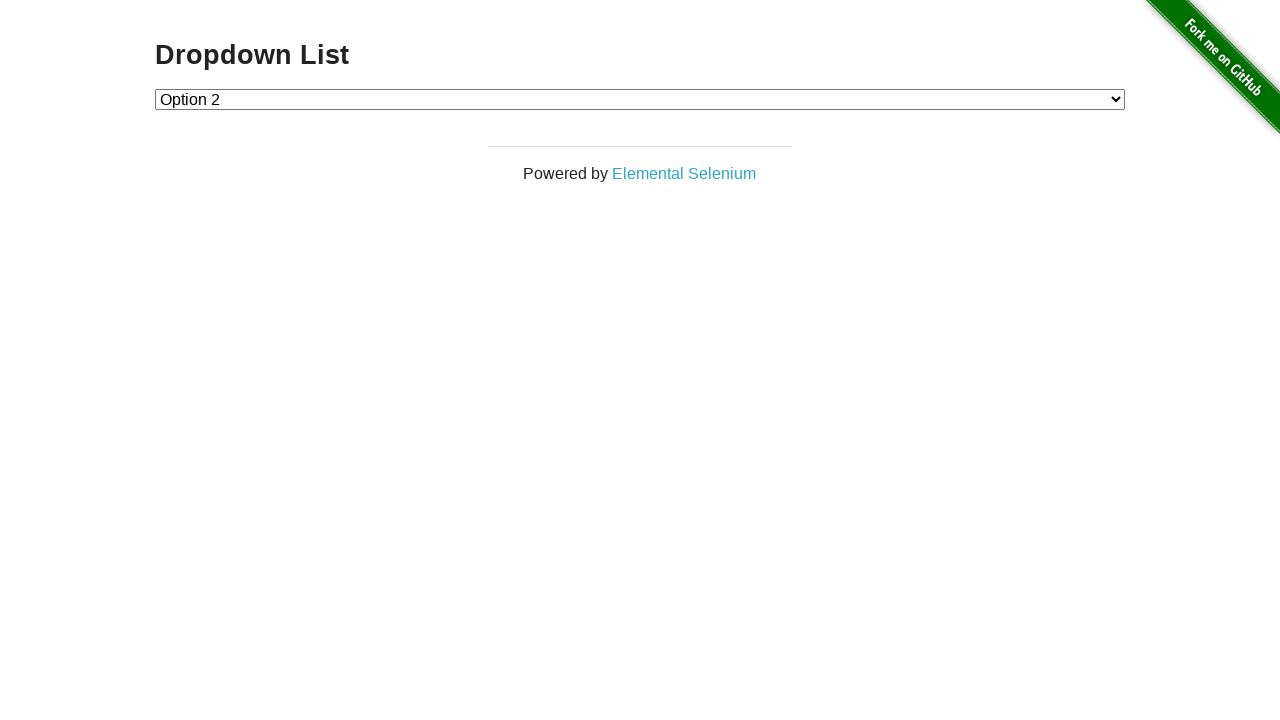

Retrieved selected option text content for Option 2
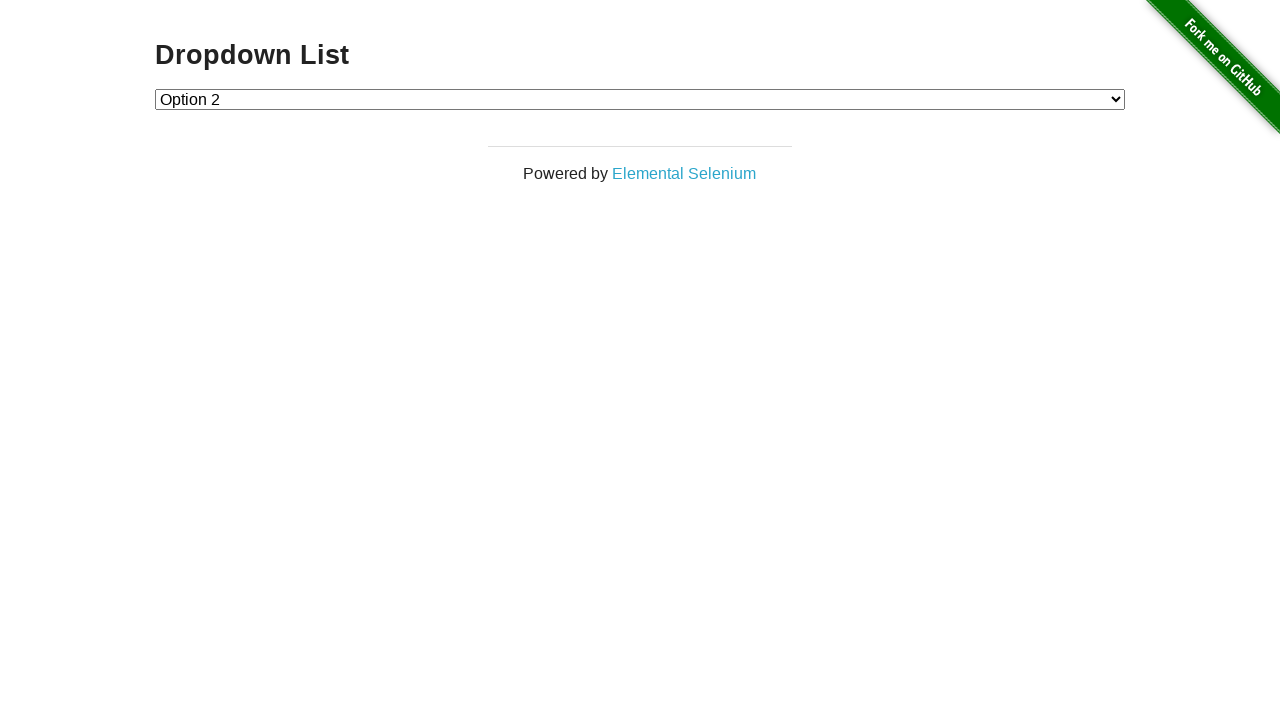

Verified selection - Selected: Option 2
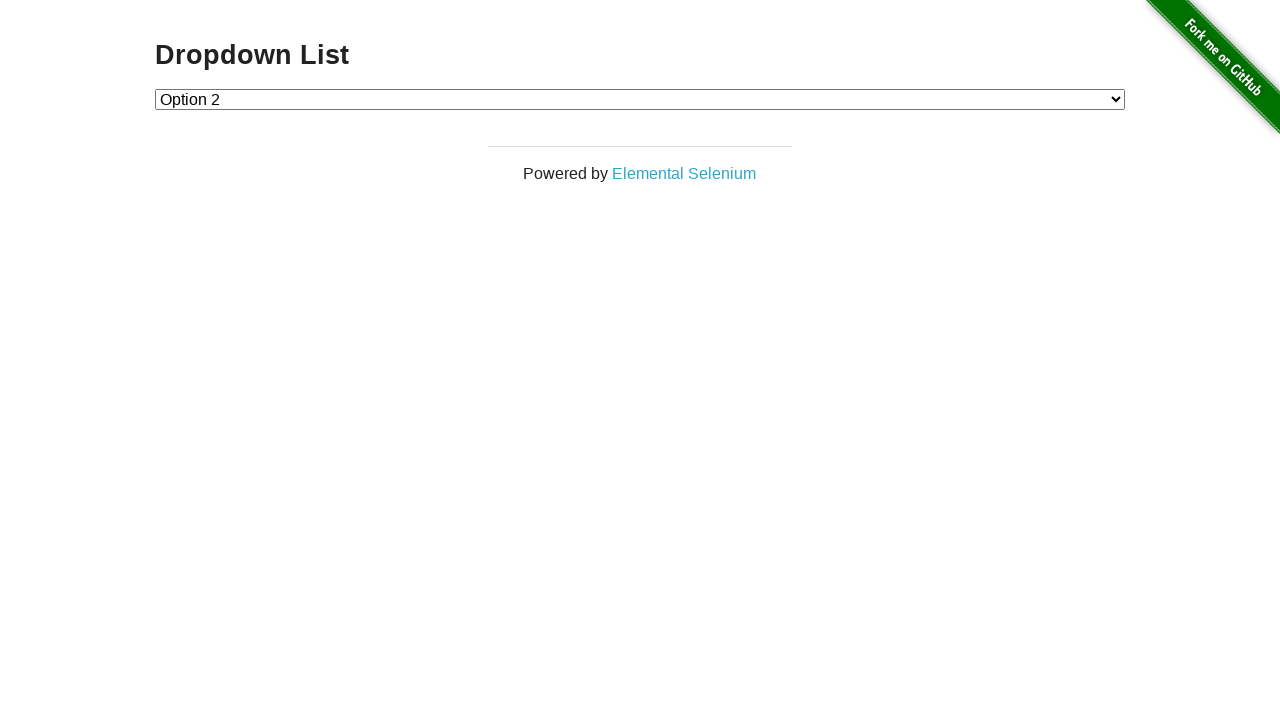

Checked if Option 2 appears correctly
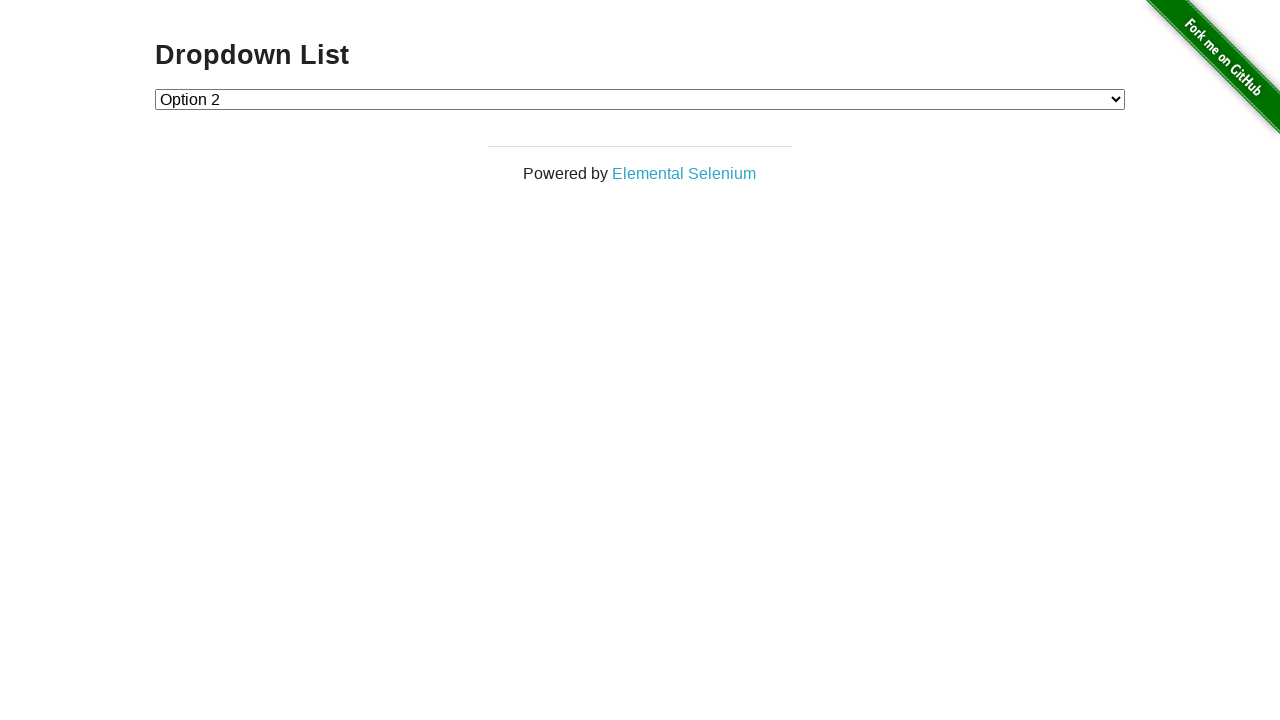

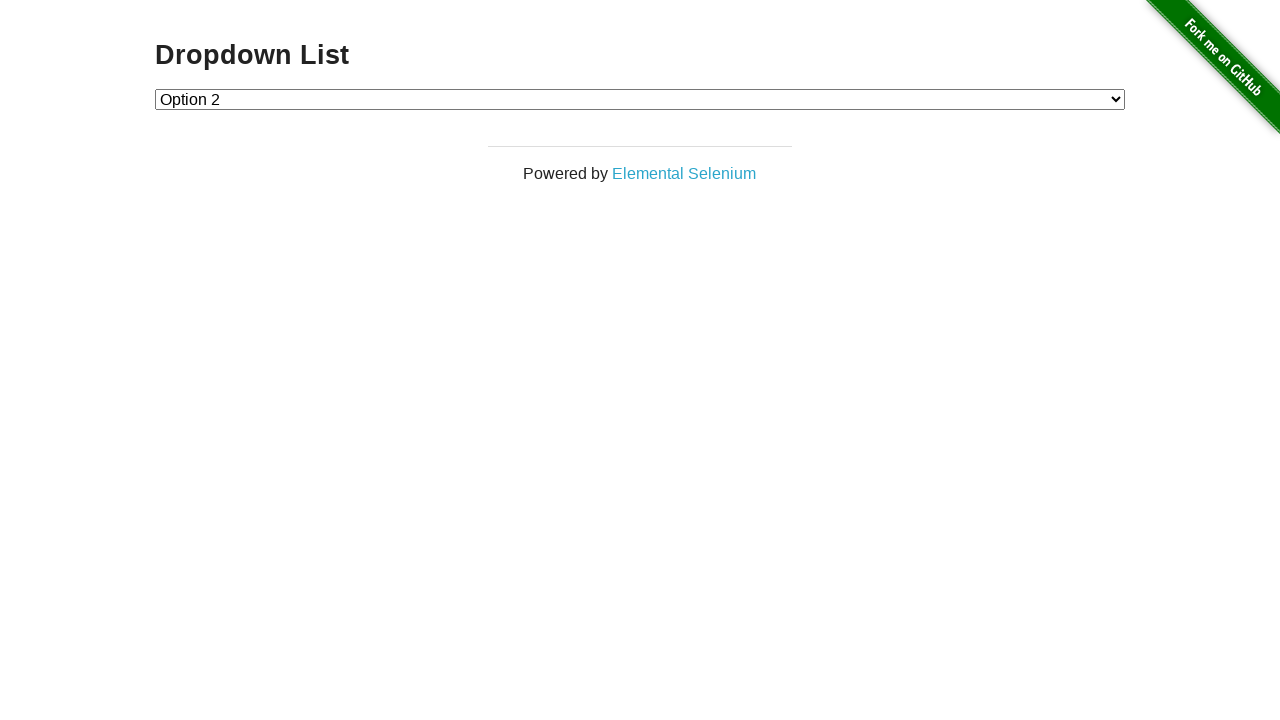